Tests filtering to display all todo items after applying other filters.

Starting URL: https://demo.playwright.dev/todomvc

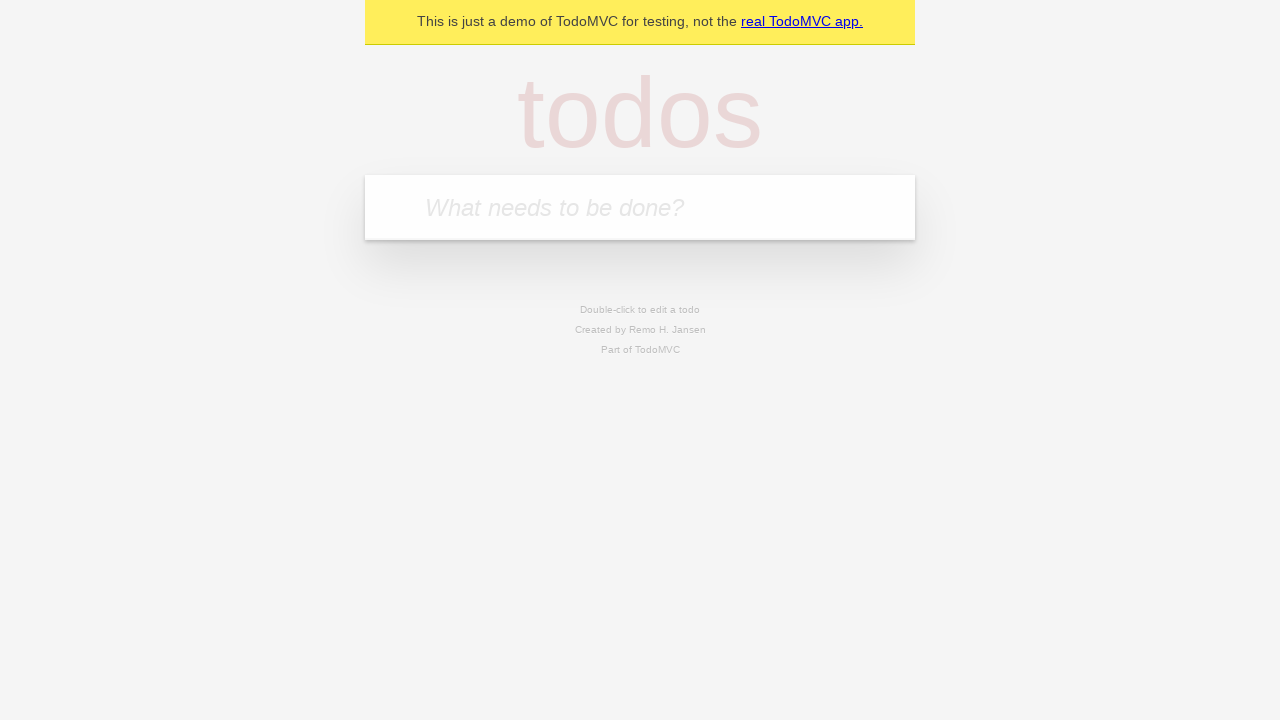

Filled todo input with 'buy some cheese' on internal:attr=[placeholder="What needs to be done?"i]
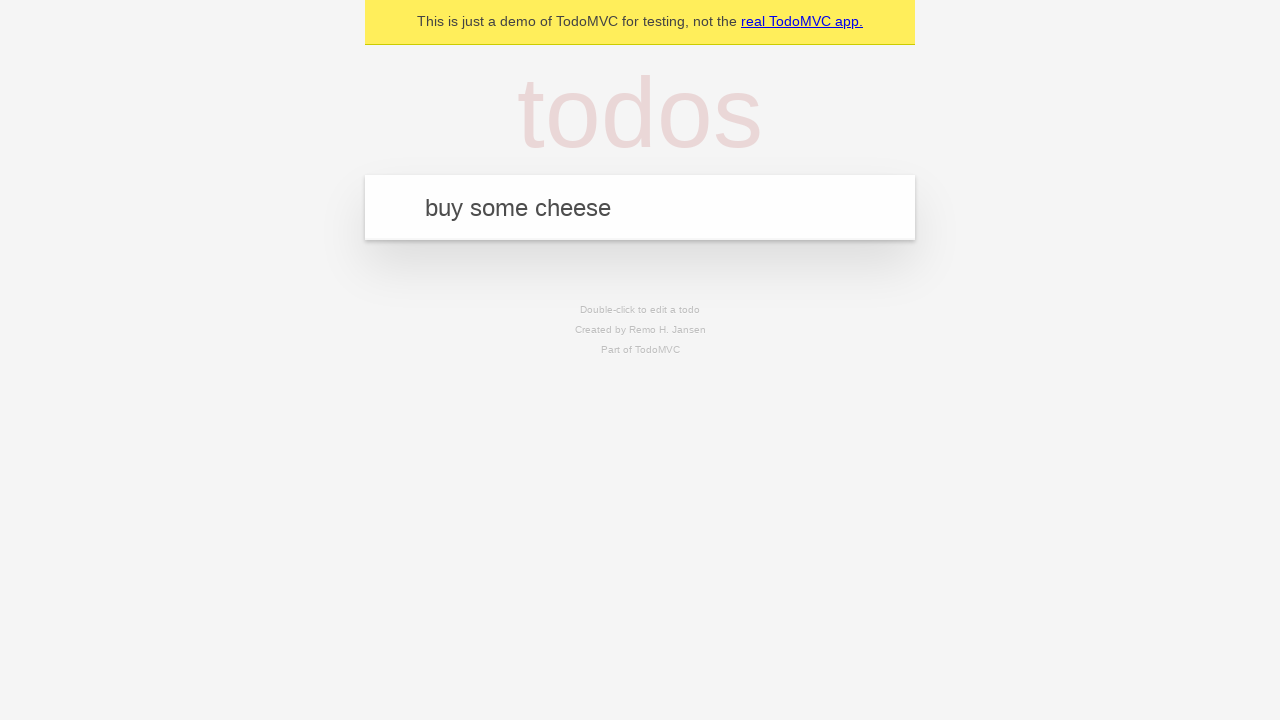

Pressed Enter to add todo 'buy some cheese' on internal:attr=[placeholder="What needs to be done?"i]
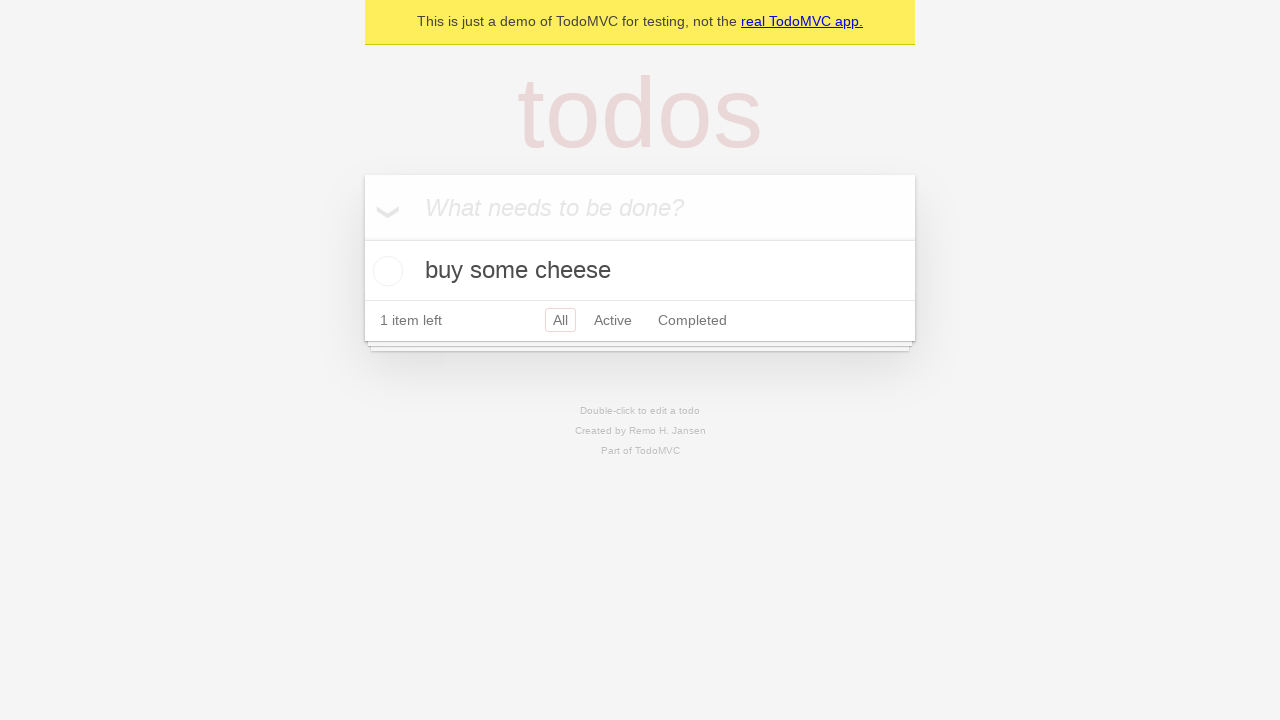

Filled todo input with 'feed the cat' on internal:attr=[placeholder="What needs to be done?"i]
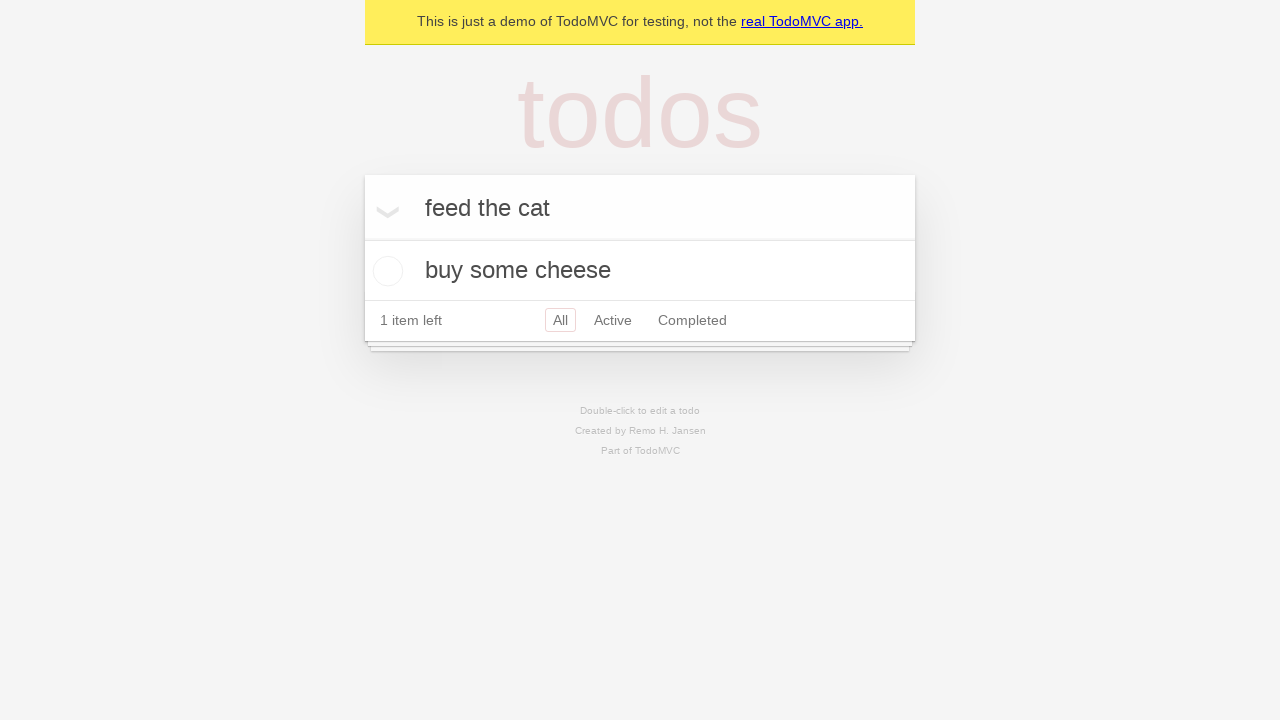

Pressed Enter to add todo 'feed the cat' on internal:attr=[placeholder="What needs to be done?"i]
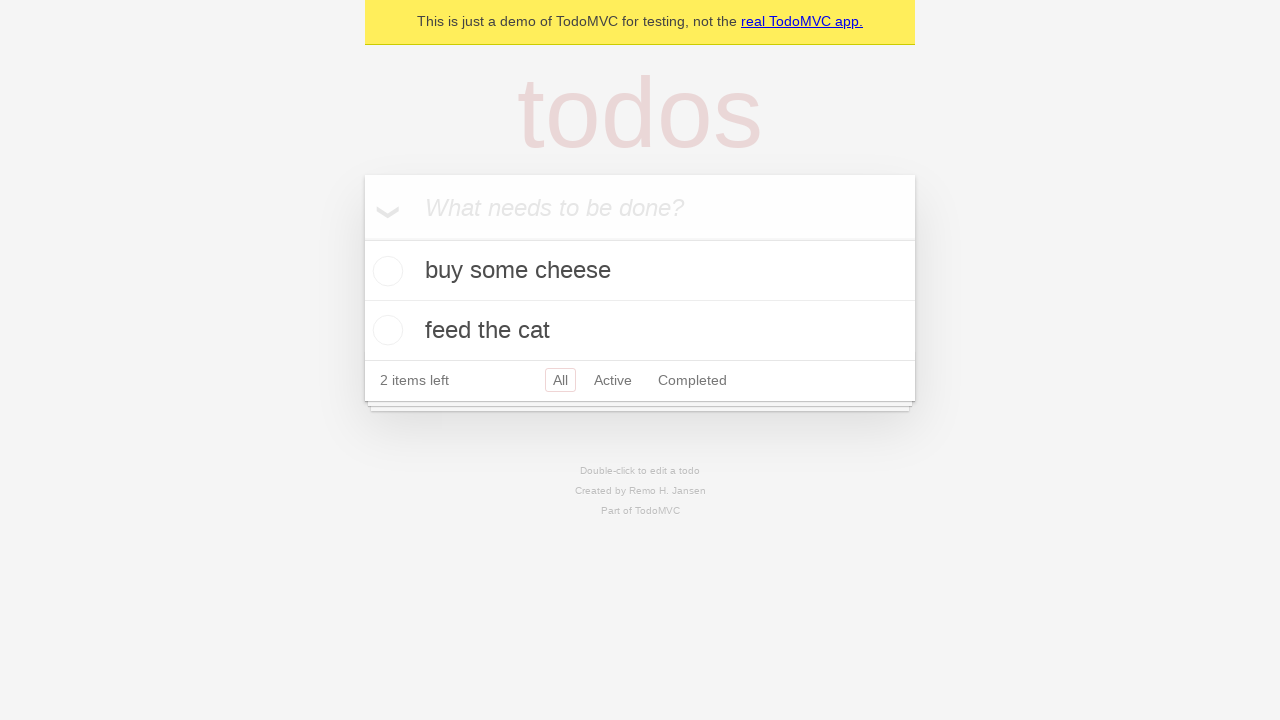

Filled todo input with 'book a doctors appointment' on internal:attr=[placeholder="What needs to be done?"i]
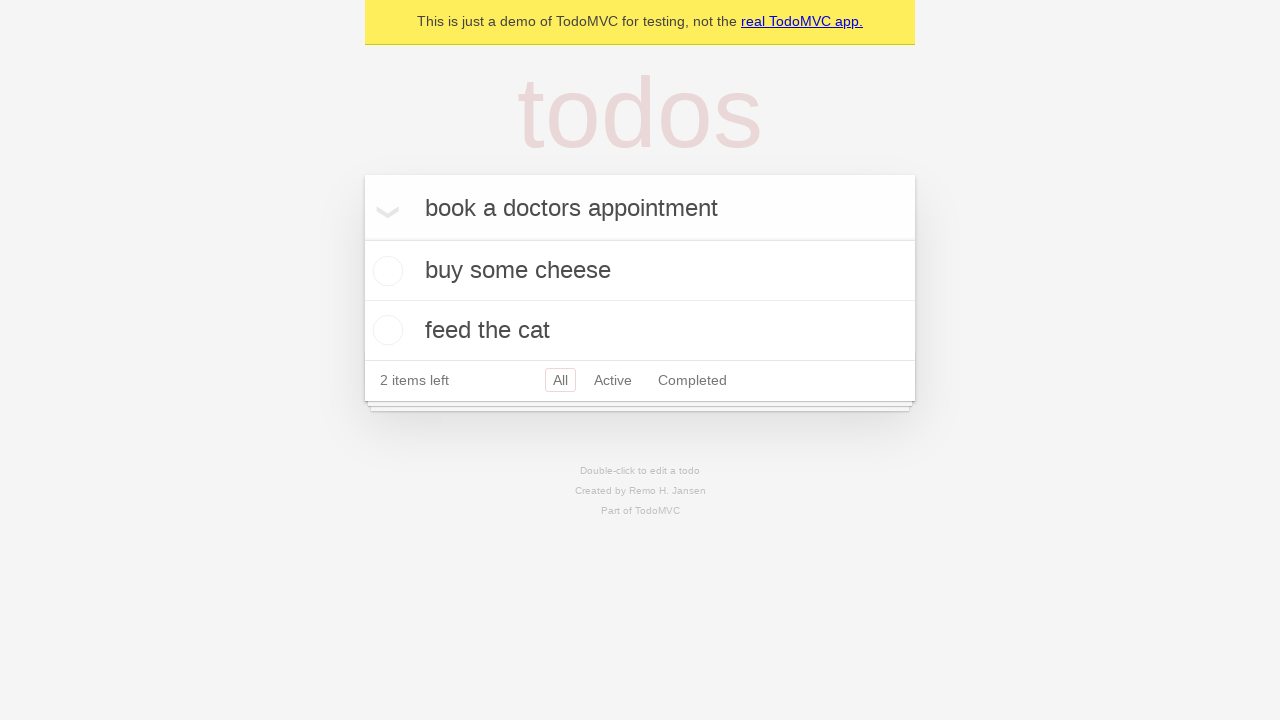

Pressed Enter to add todo 'book a doctors appointment' on internal:attr=[placeholder="What needs to be done?"i]
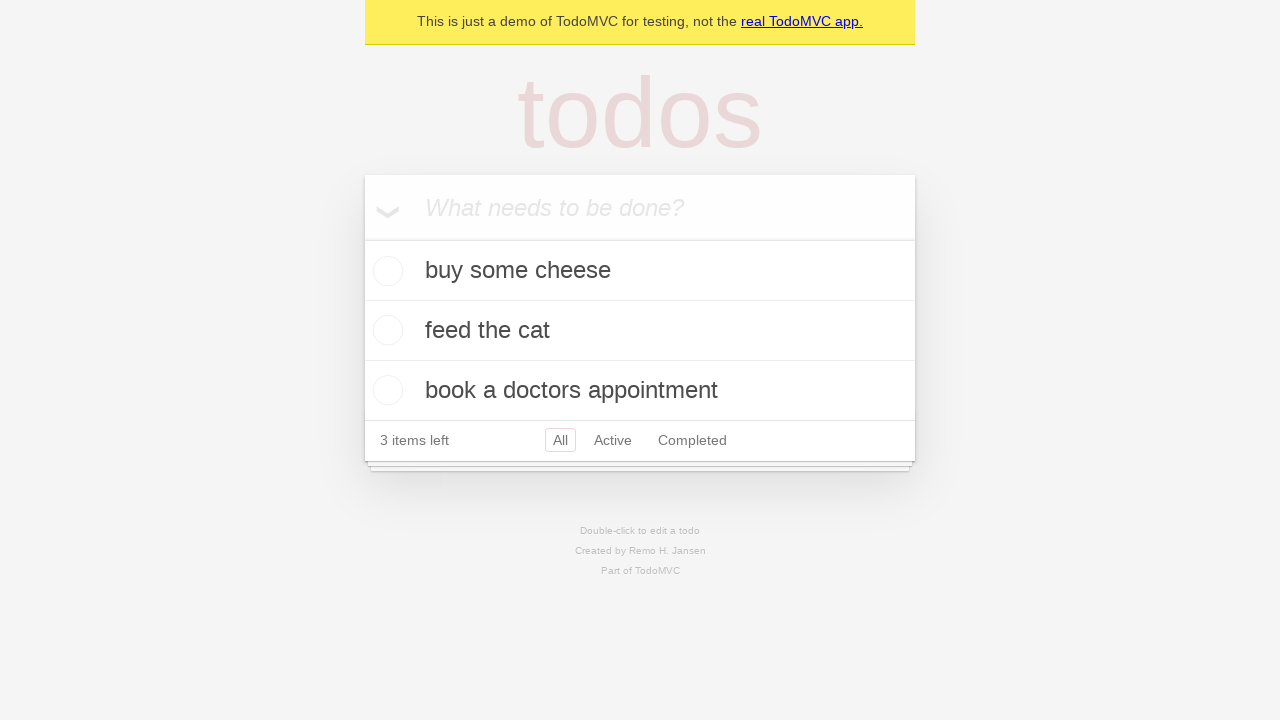

Verified all 3 todo items have been created
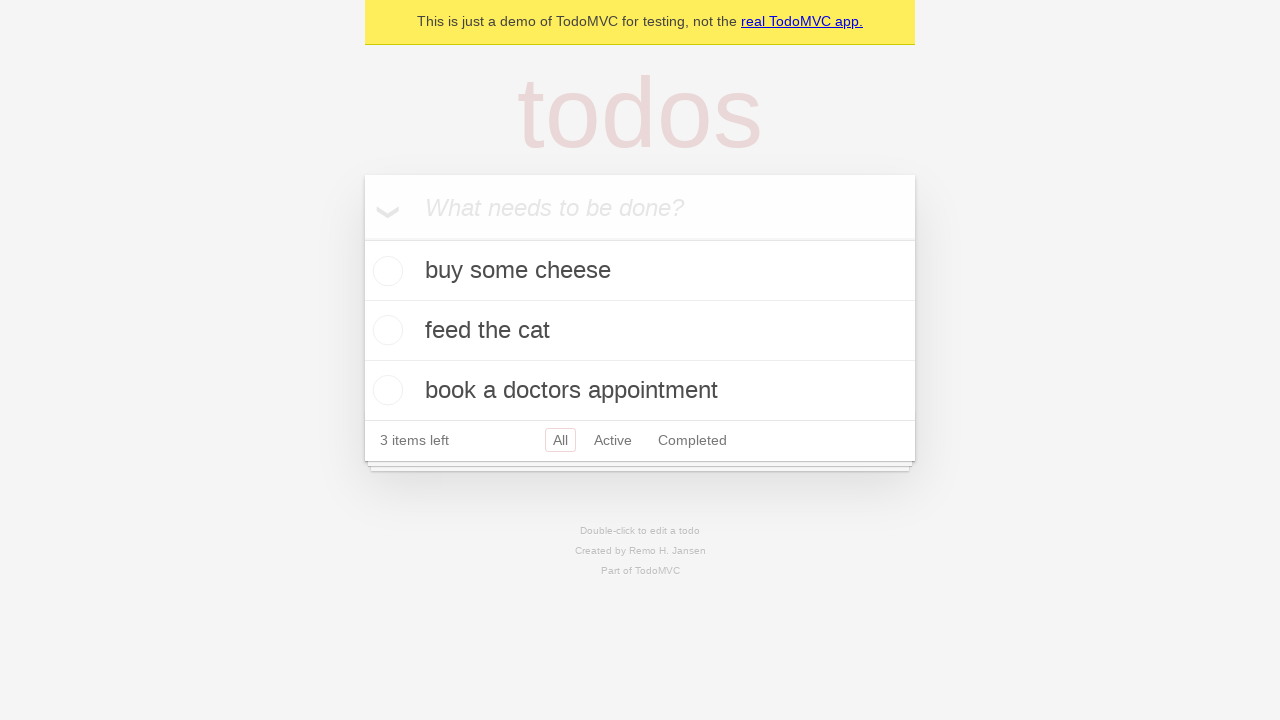

Checked the second todo item as completed at (385, 330) on internal:testid=[data-testid="todo-item"s] >> nth=1 >> internal:role=checkbox
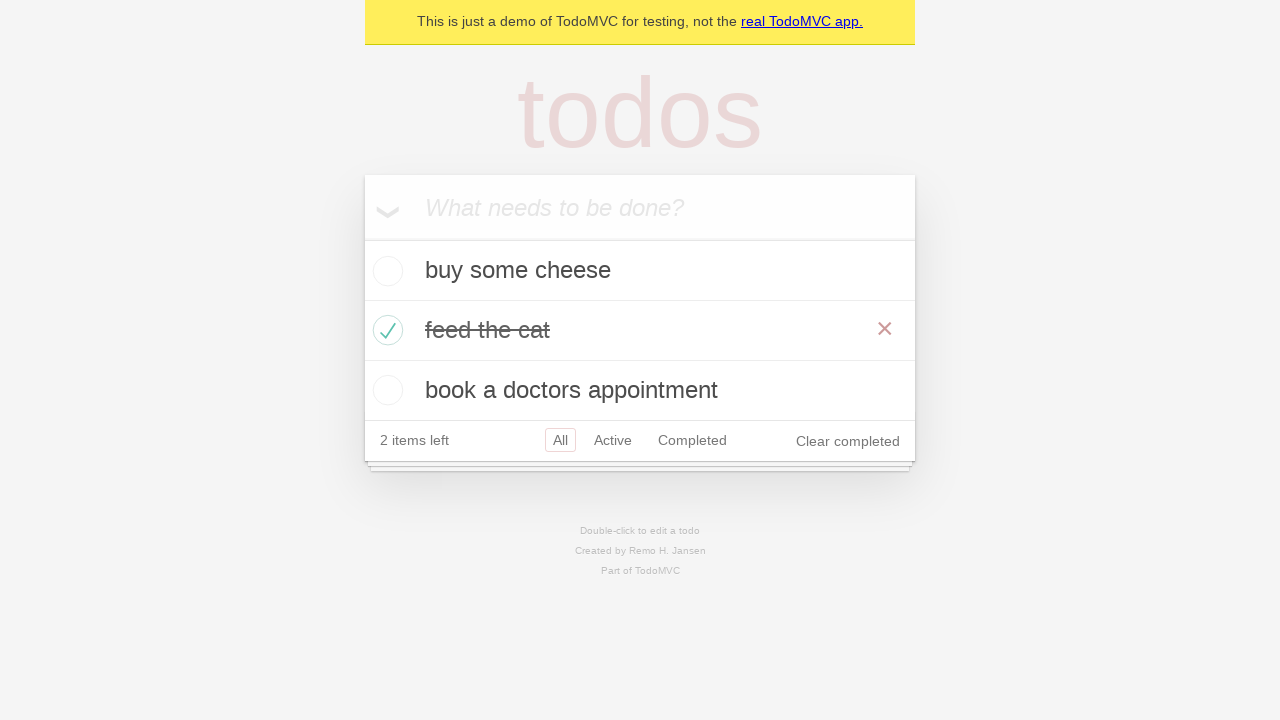

Clicked 'Active' filter to show only active items at (613, 440) on internal:role=link[name="Active"i]
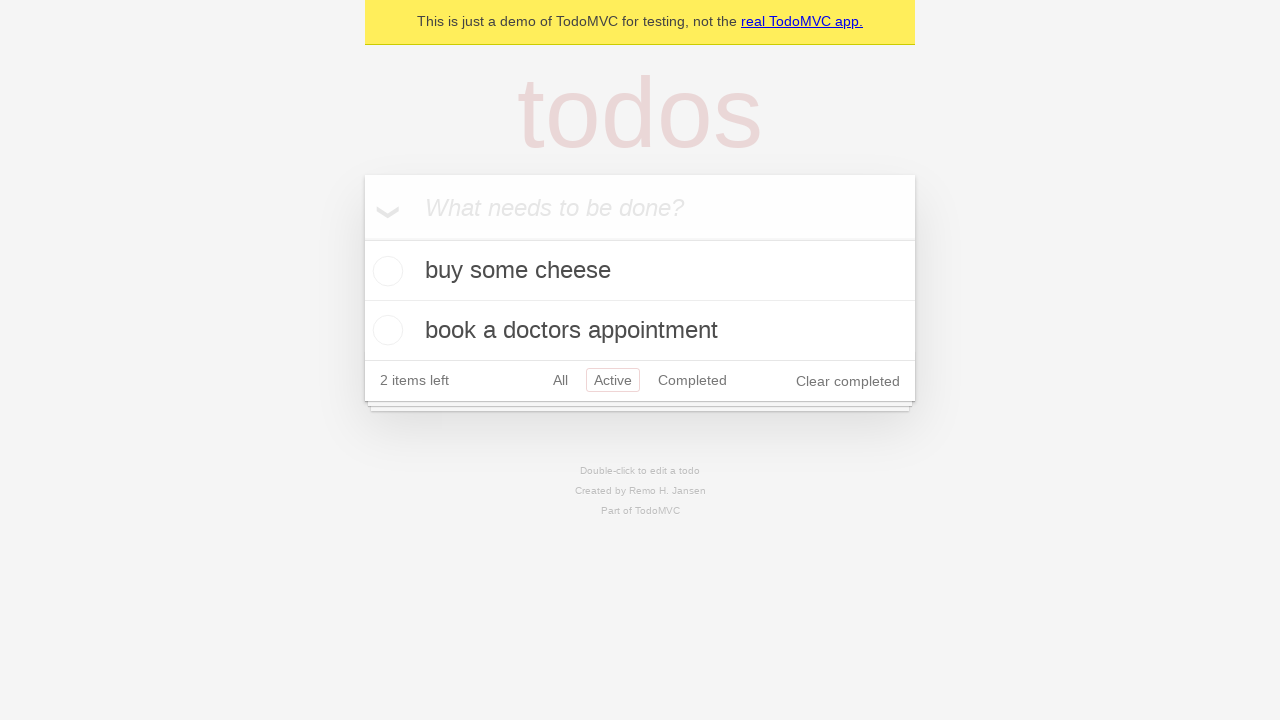

Clicked 'Completed' filter to show only completed items at (692, 380) on internal:role=link[name="Completed"i]
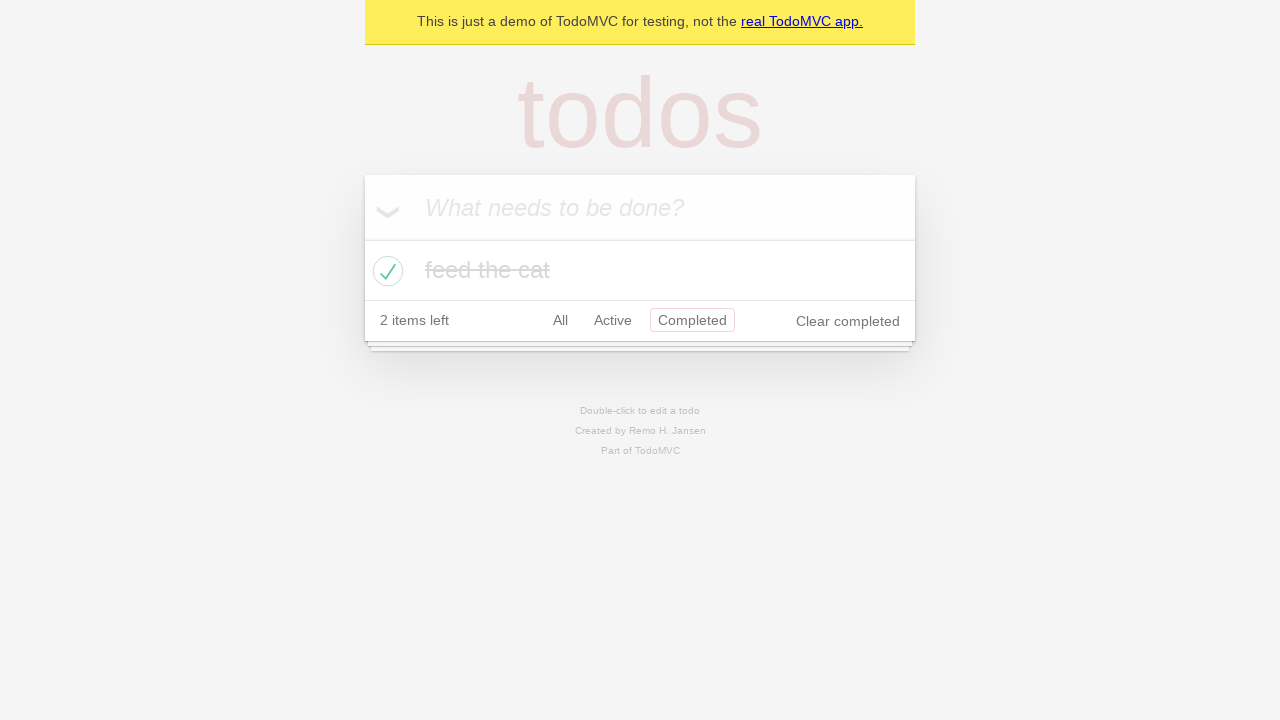

Clicked 'All' filter to display all todo items at (560, 320) on internal:role=link[name="All"i]
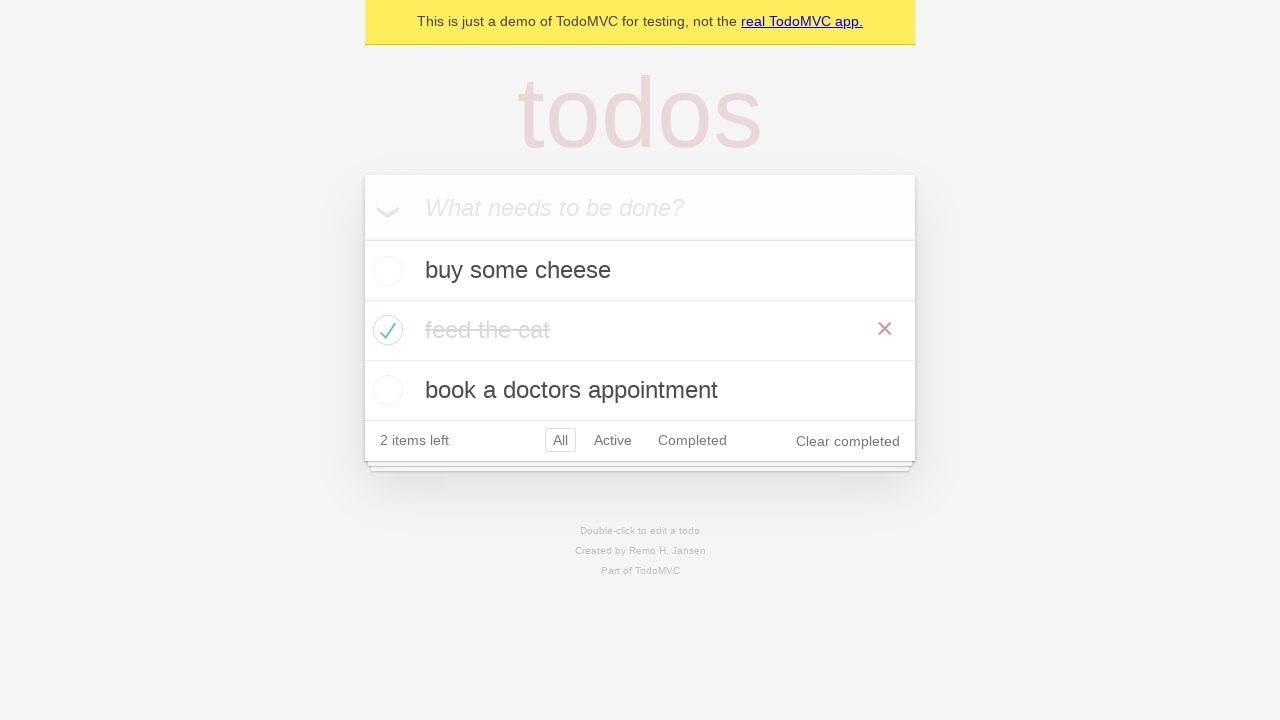

Verified all 3 items are displayed after selecting 'All' filter
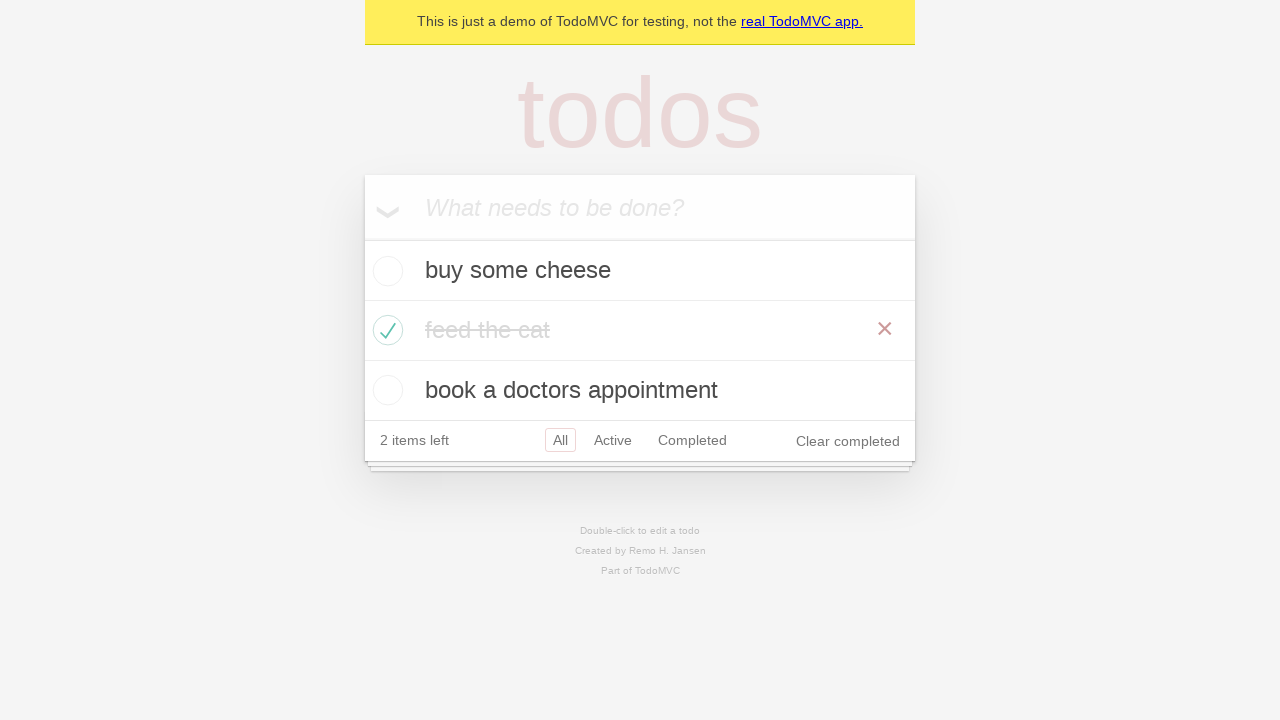

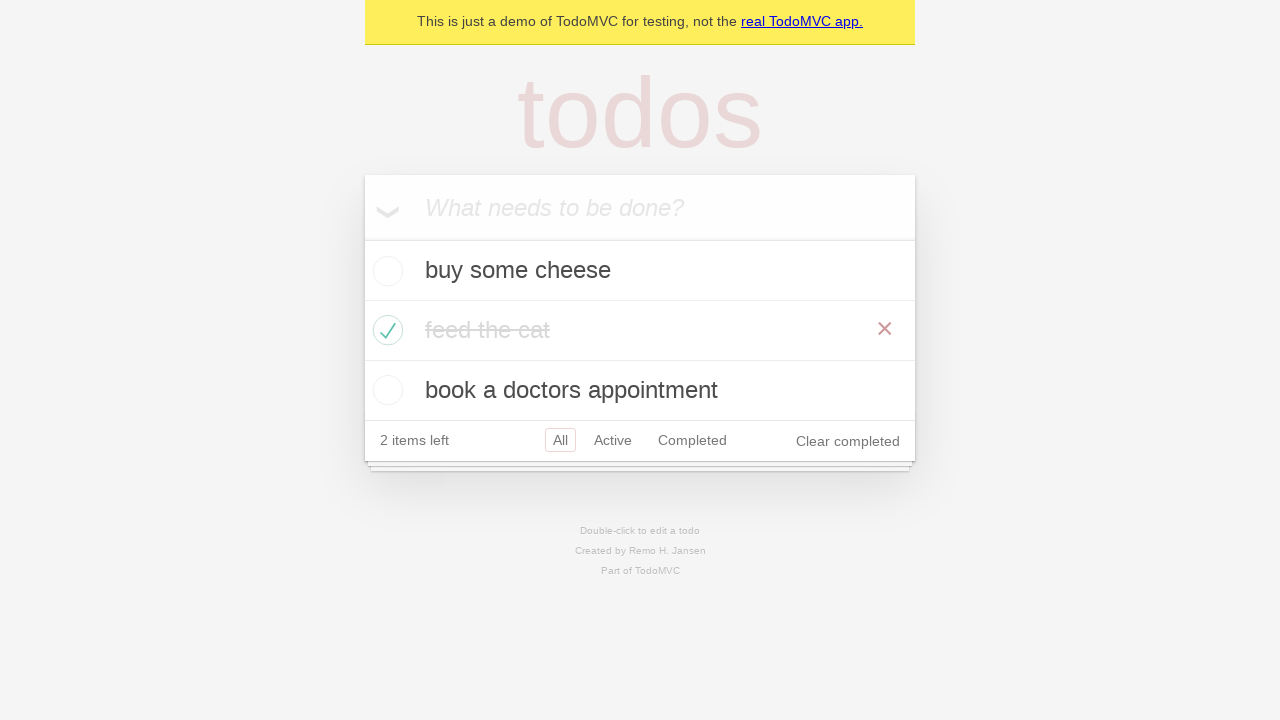